Tests window switching by clicking a link that opens a new window, switching to that window, and verifying the new window contains expected text.

Starting URL: https://the-internet.herokuapp.com/windows

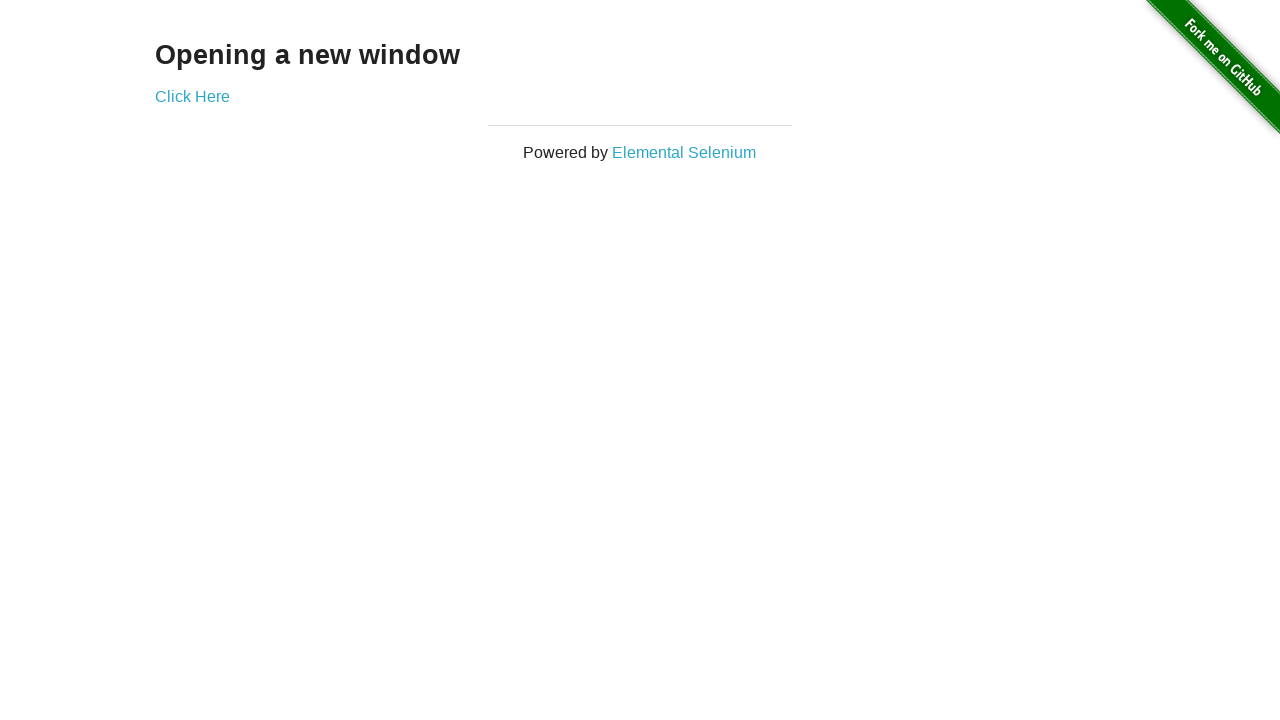

Clicked 'Click Here' link to open new window at (192, 96) on a:text('Click Here')
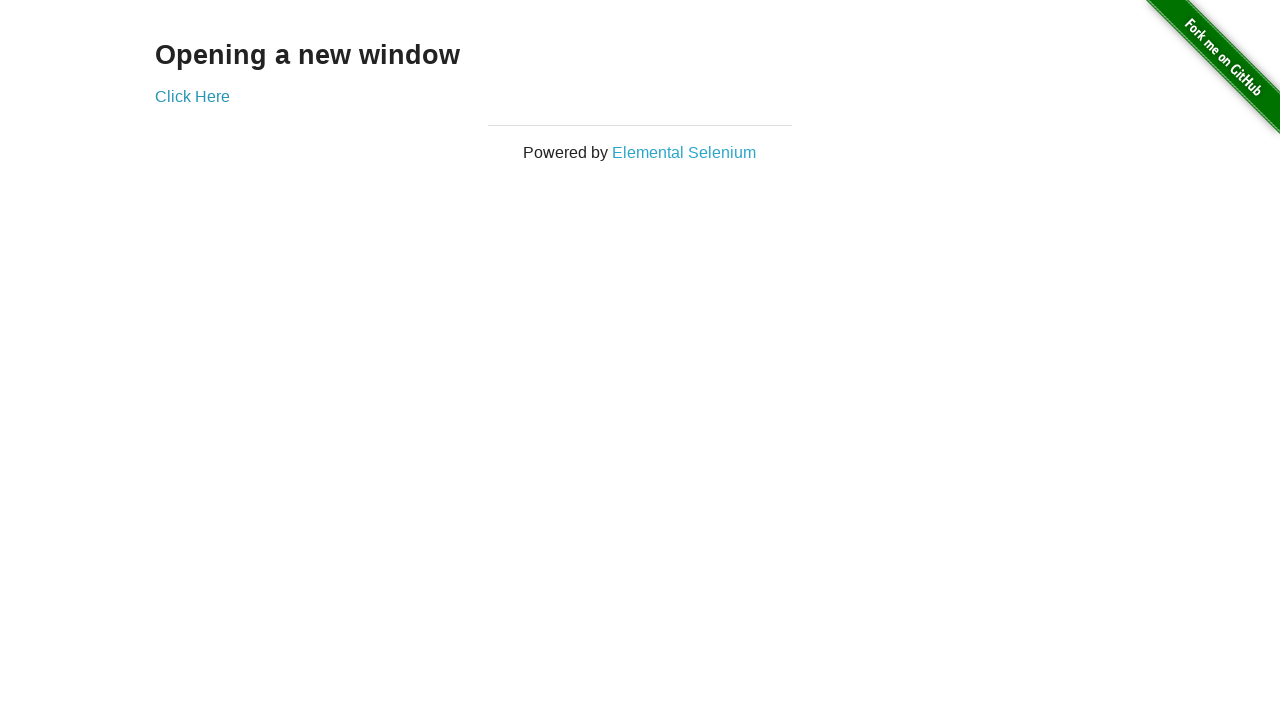

Waited 1000ms for new window to open
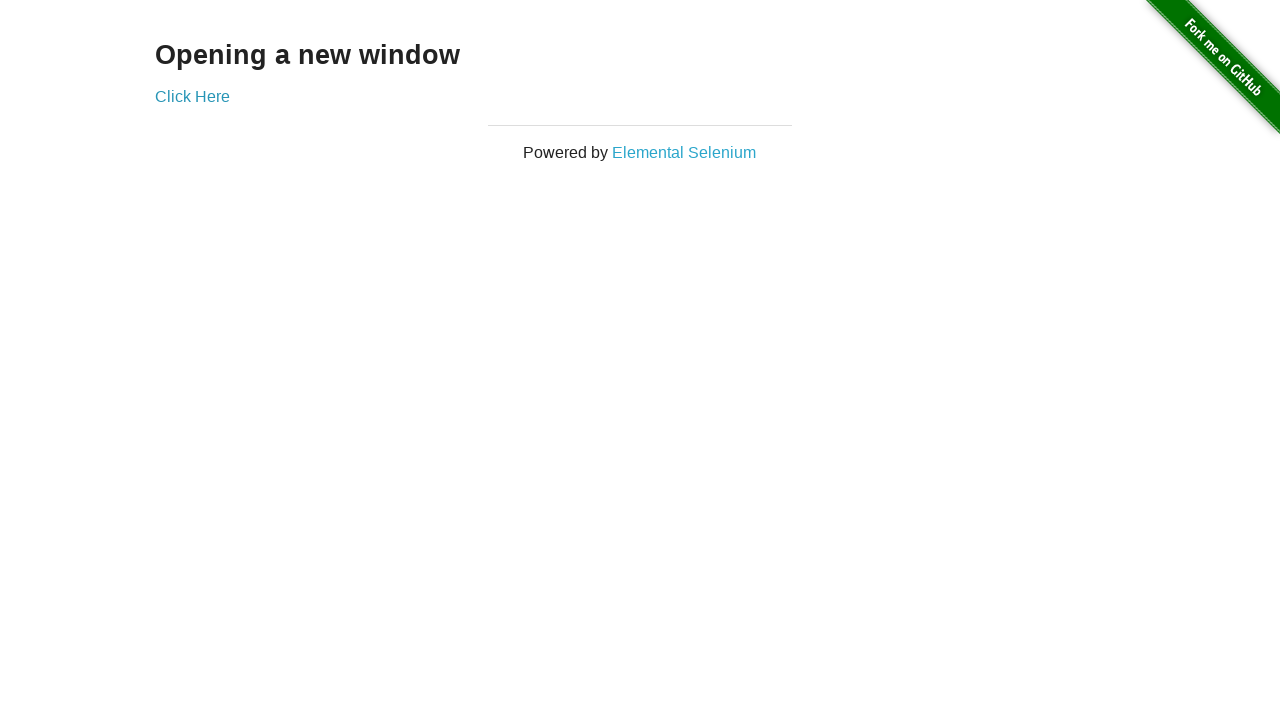

Retrieved all open pages from context
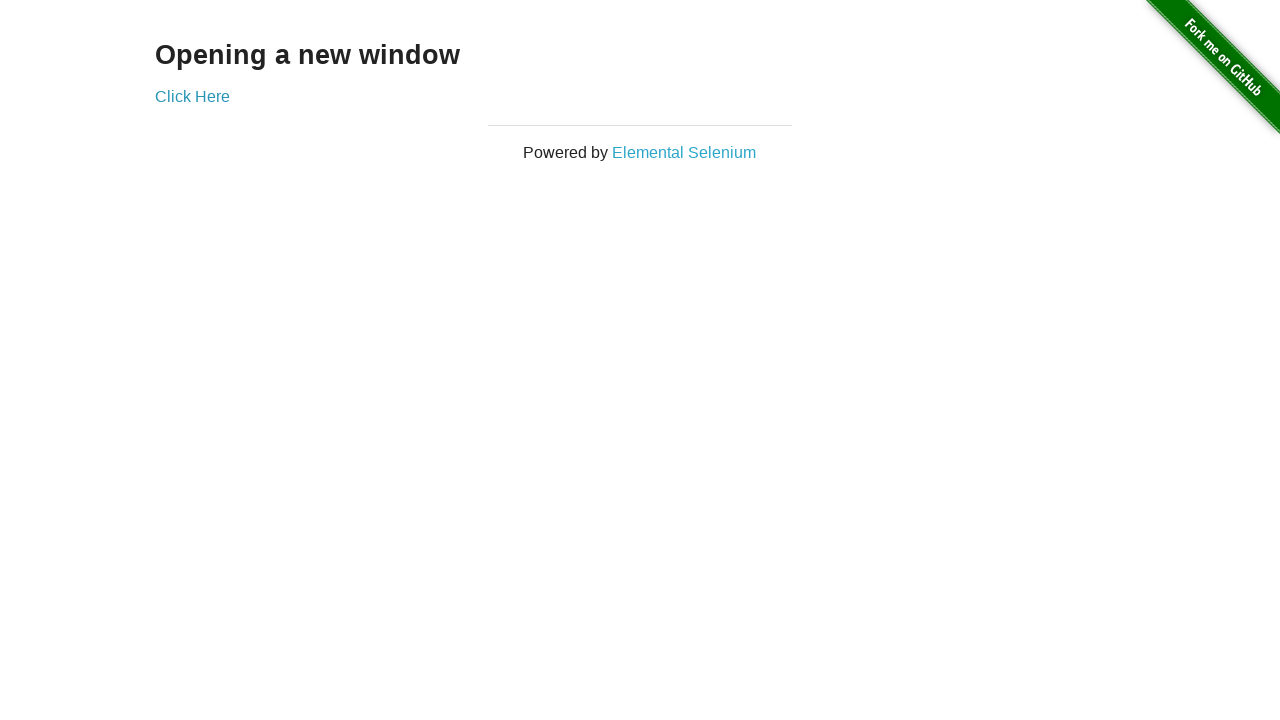

Selected the second page (new window)
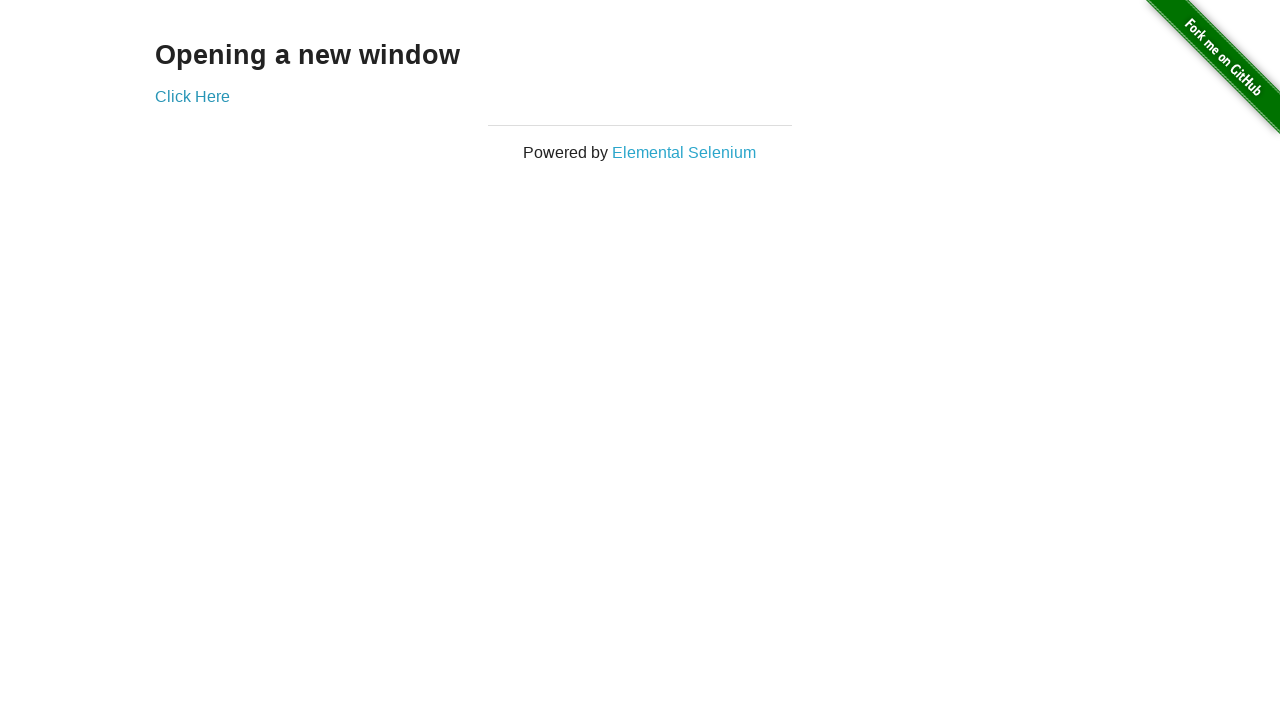

Brought new window to front
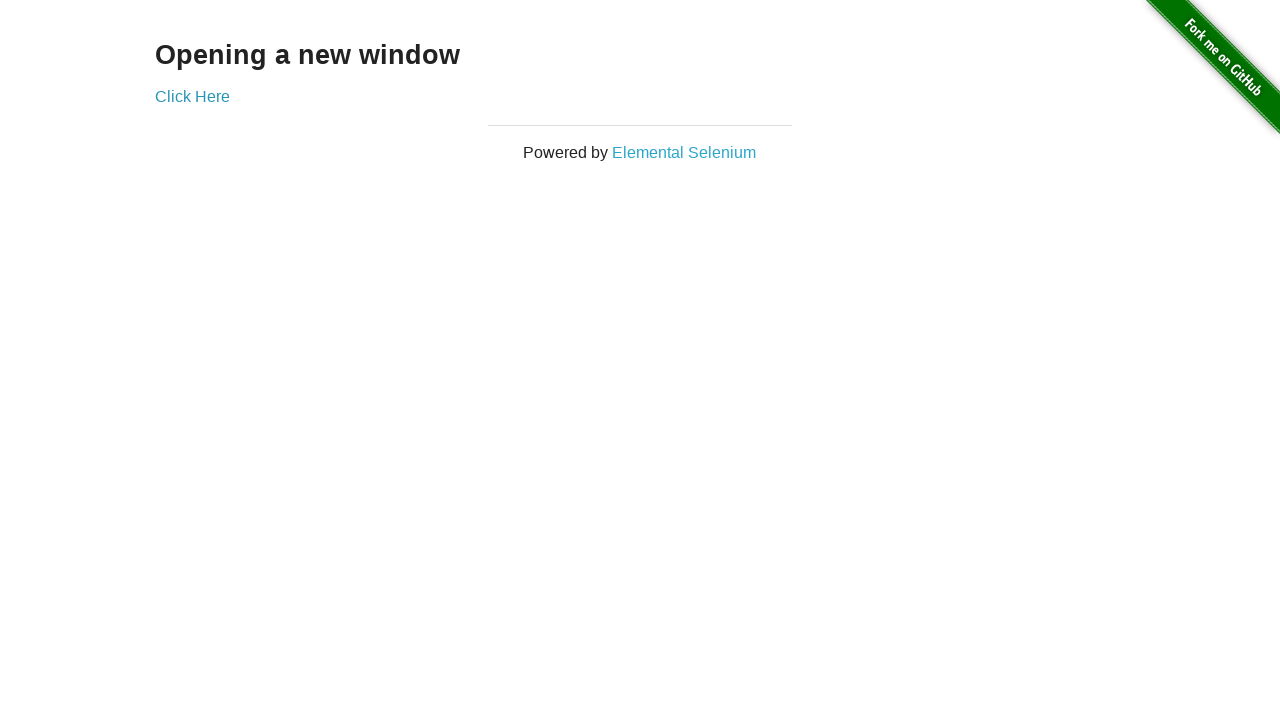

Verified 'New Window' heading is present in new window
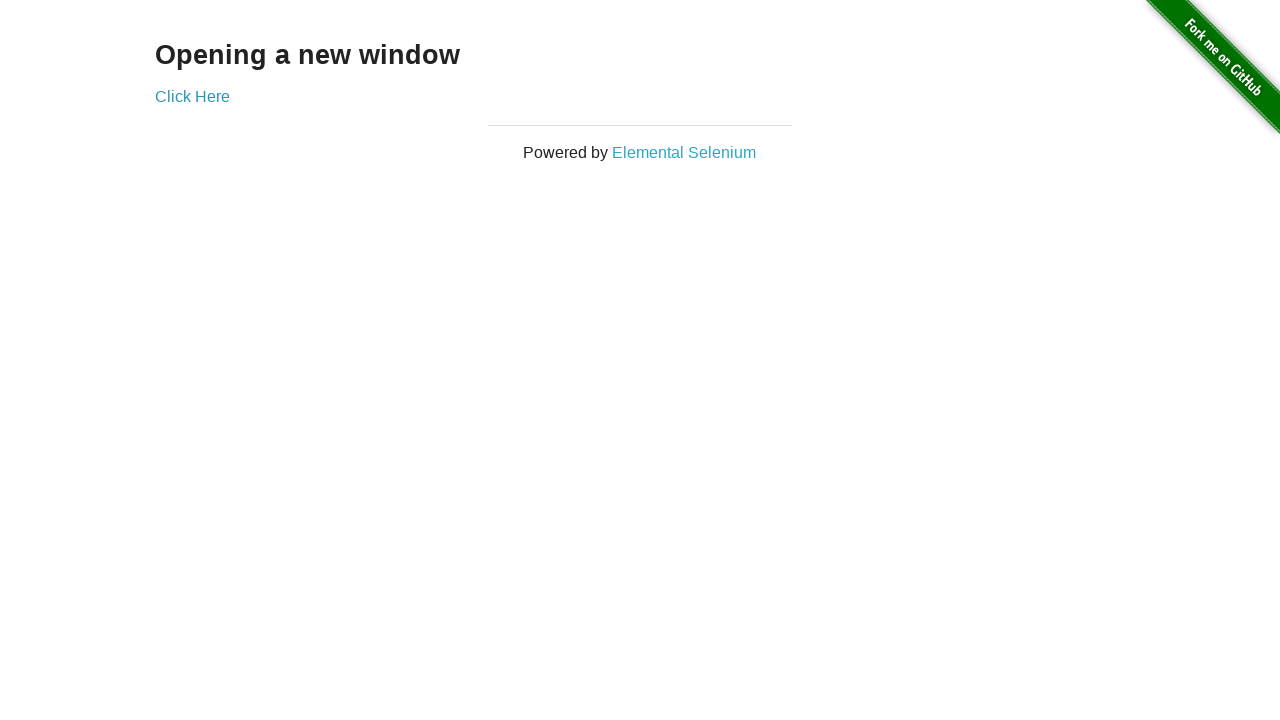

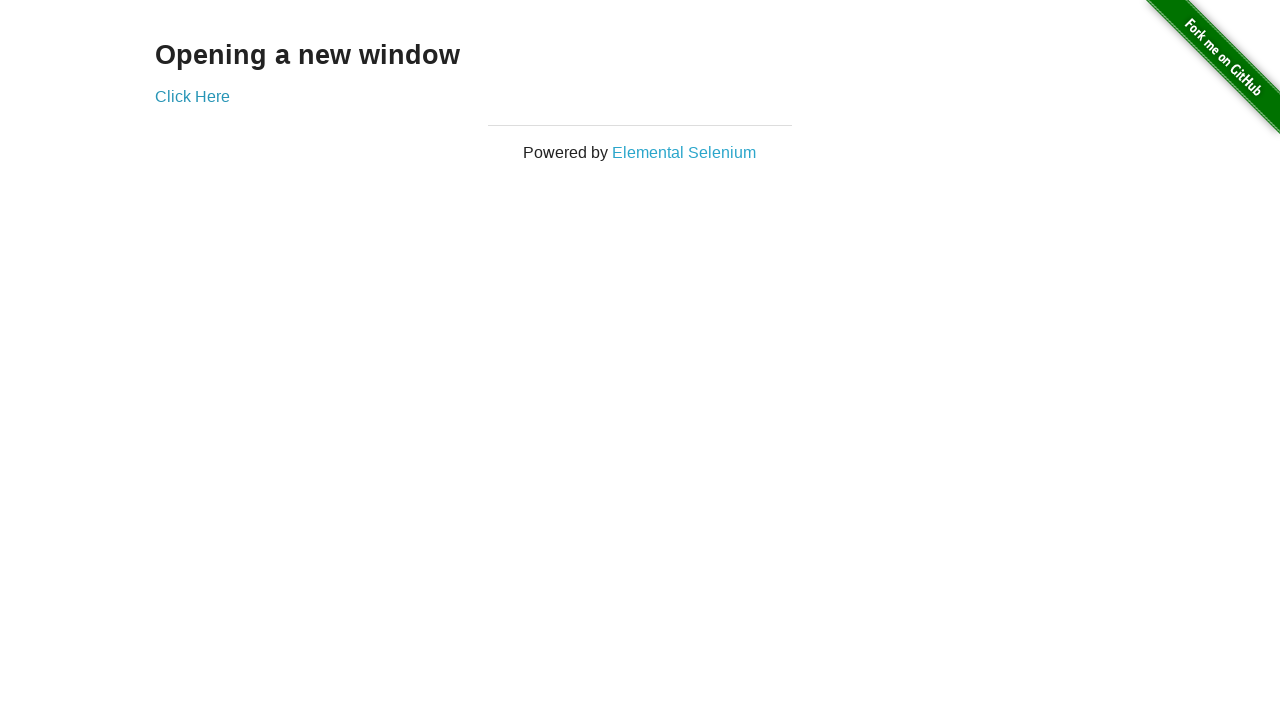